Tests clicking a button by ID and verifies the success message is displayed on the resulting page

Starting URL: https://ultimateqa.com/simple-html-elements-for-automation/

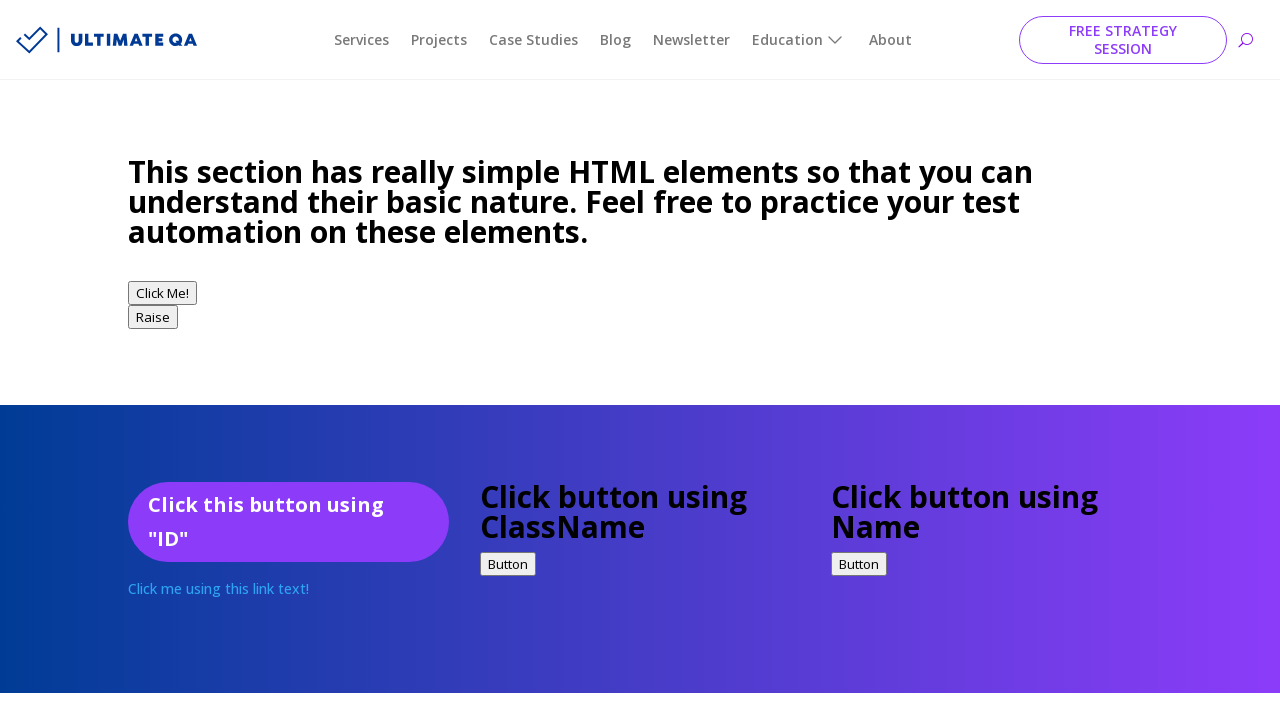

Navigated to the simple HTML elements for automation page
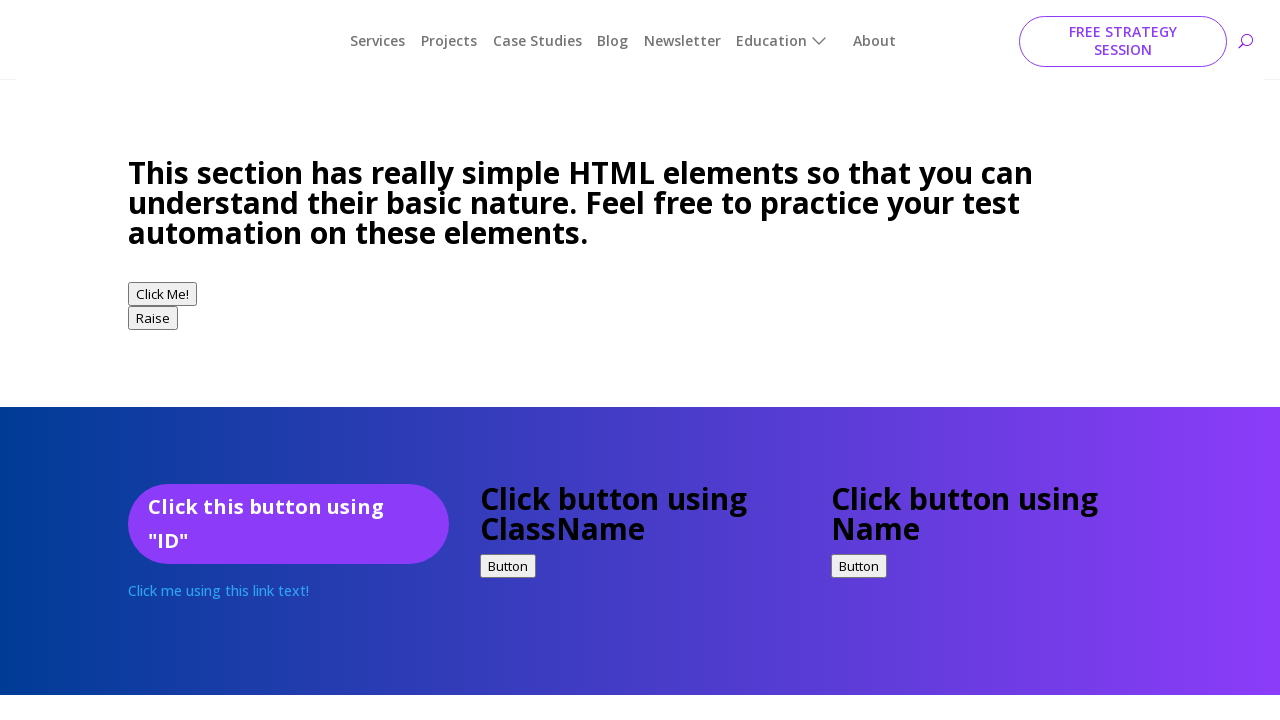

Clicked button with ID 'idExample' at (288, 522) on #idExample
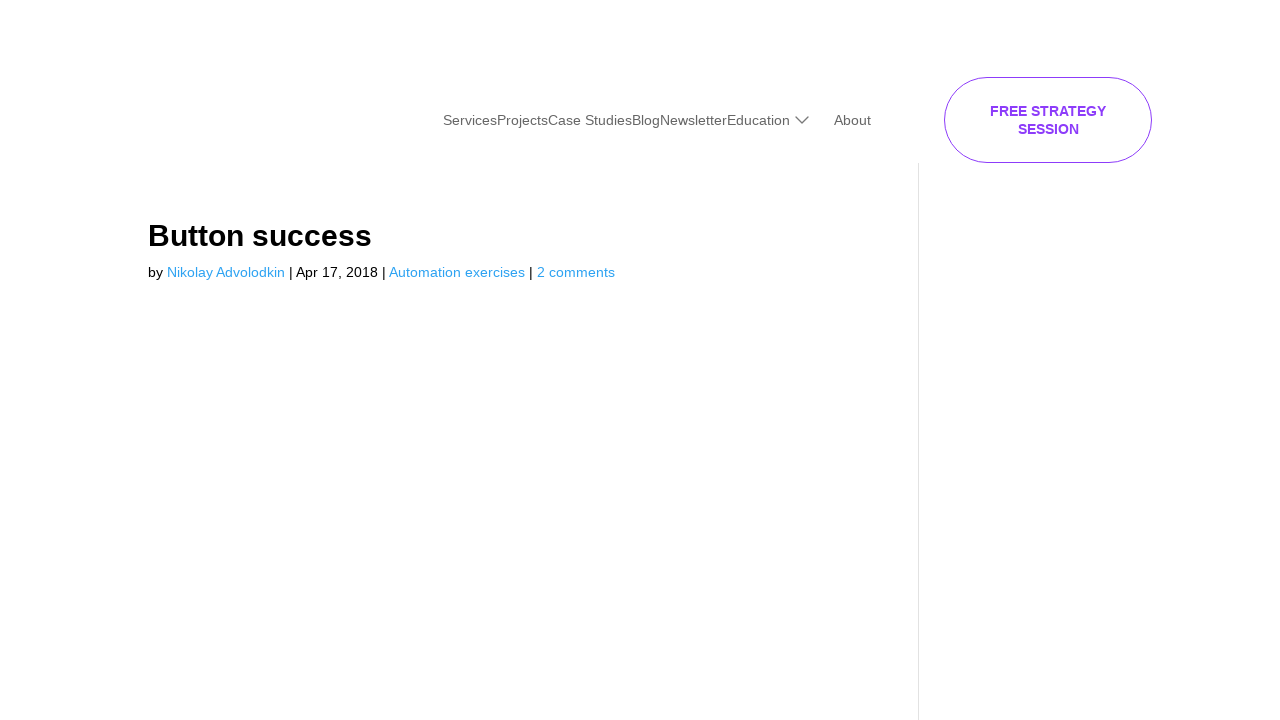

Success page loaded and entry title element is visible
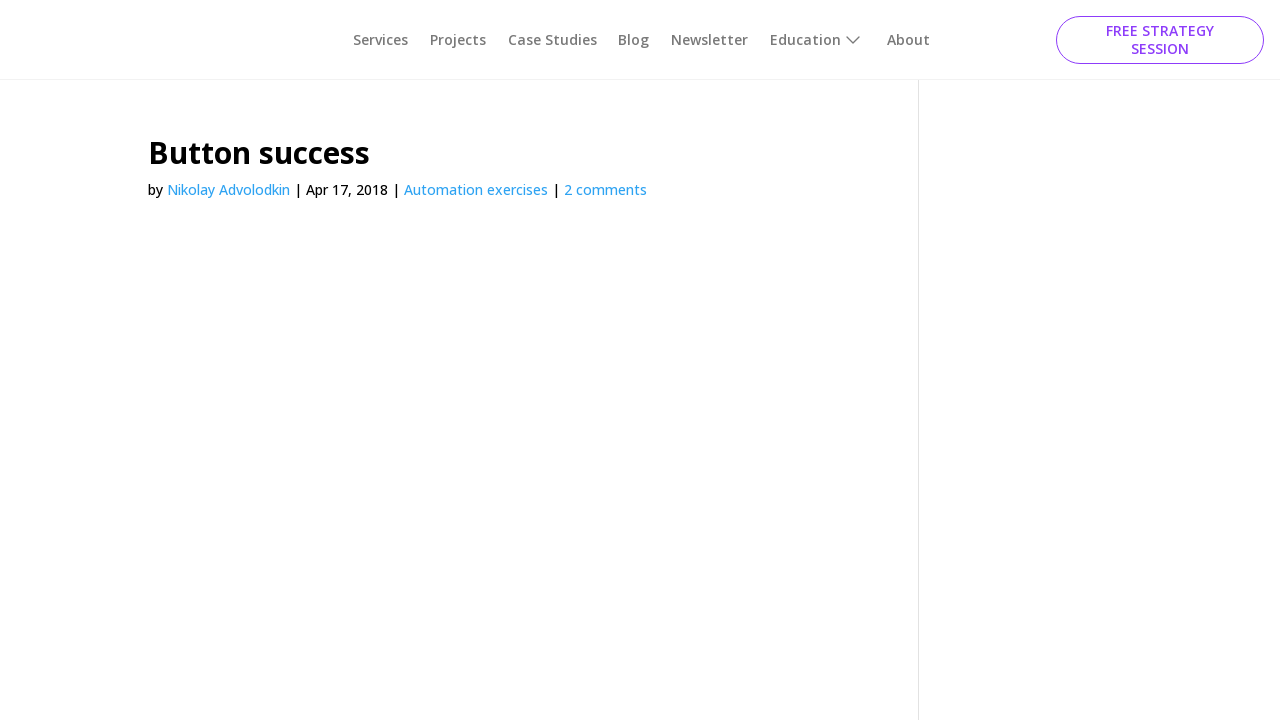

Located the entry title element
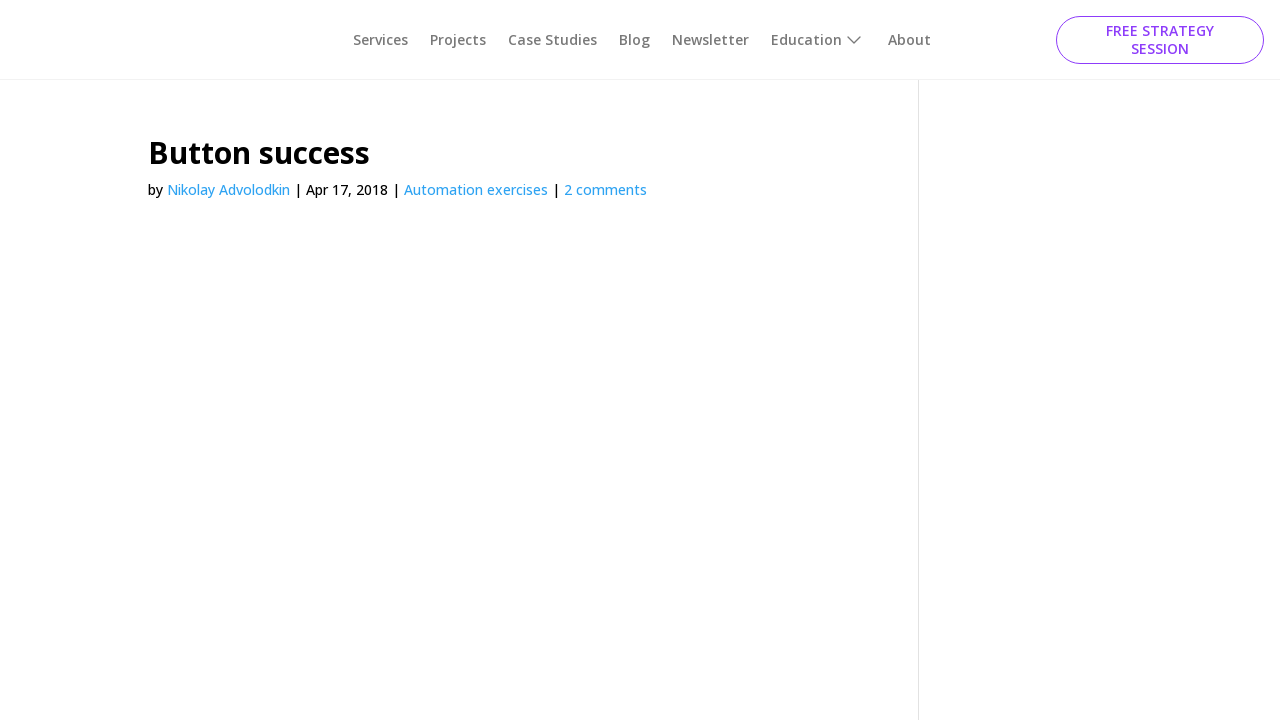

Verified success message 'Button success' is displayed
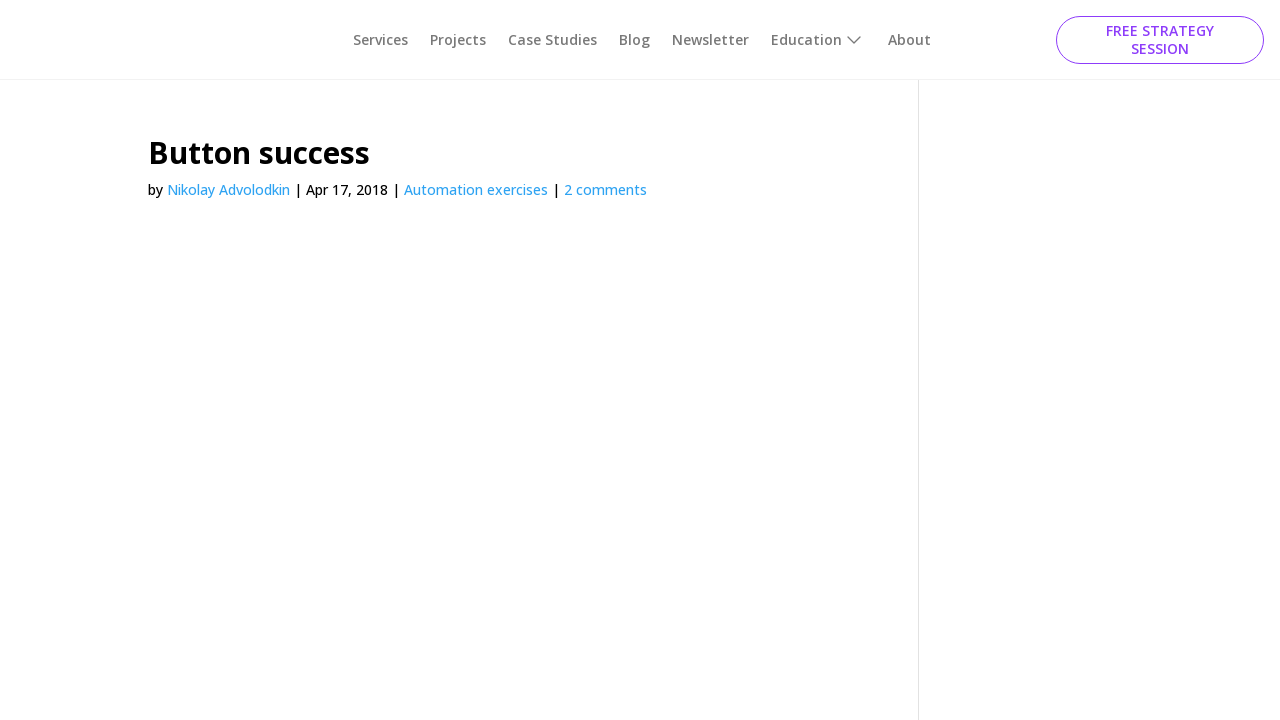

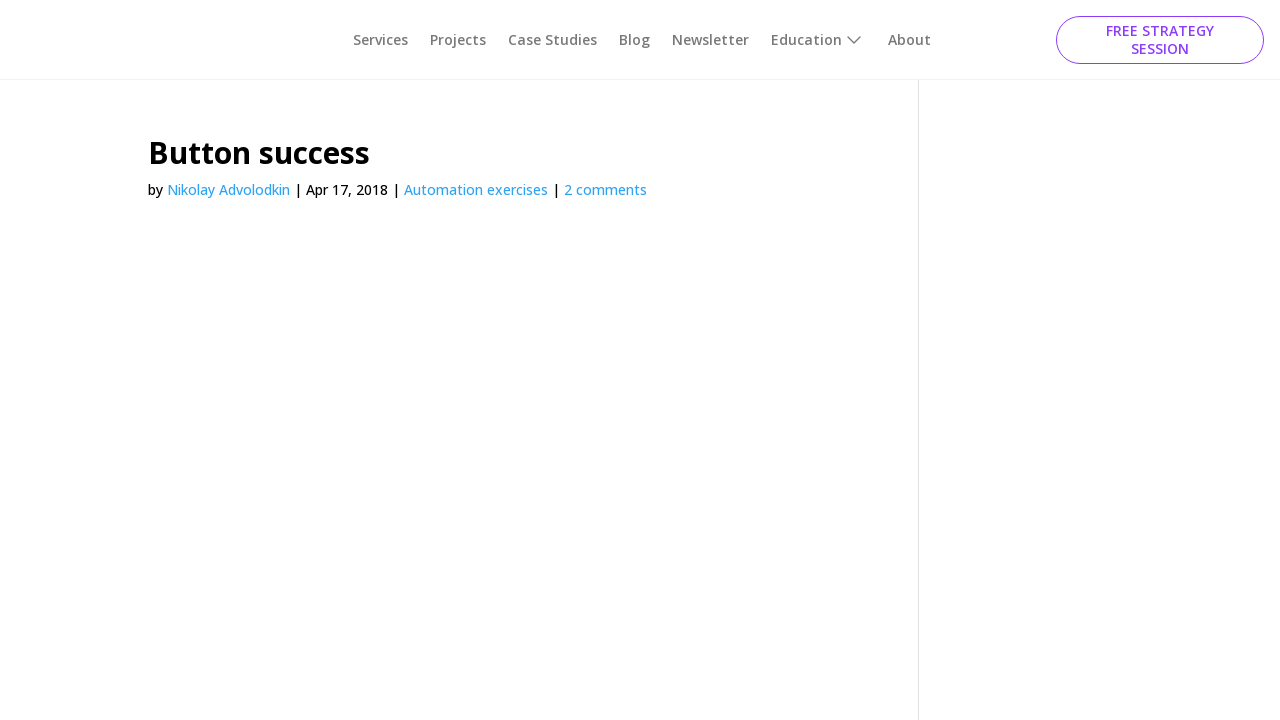